Verifies that the username and password input fields on the login page are properly aligned horizontally by comparing their X-coordinates.

Starting URL: https://opensource-demo.orangehrmlive.com/

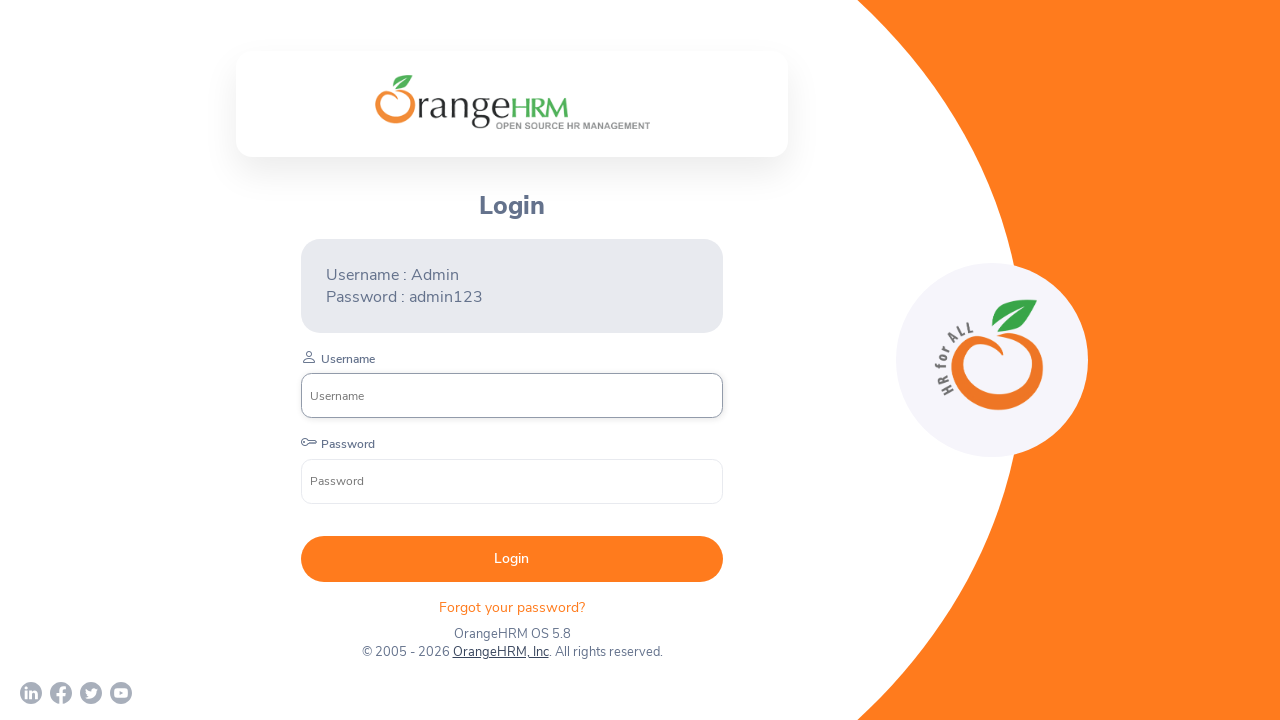

Waited for username input field to load
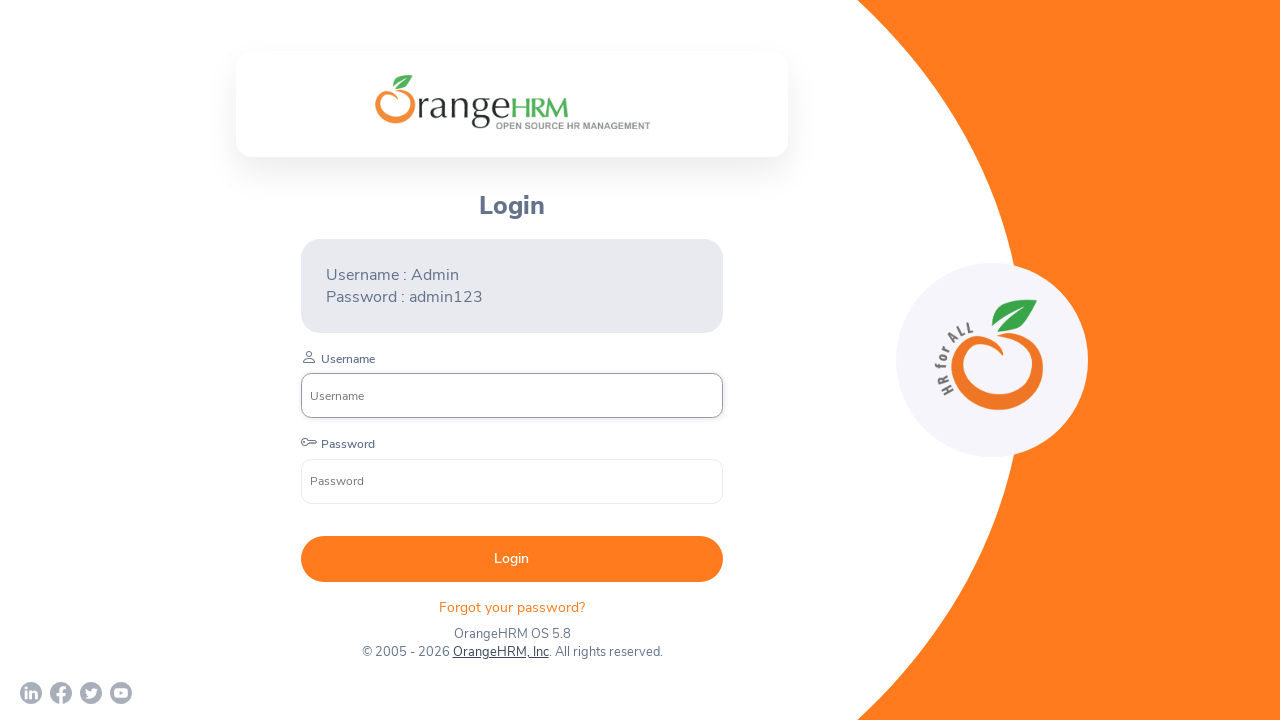

Waited for password input field to load
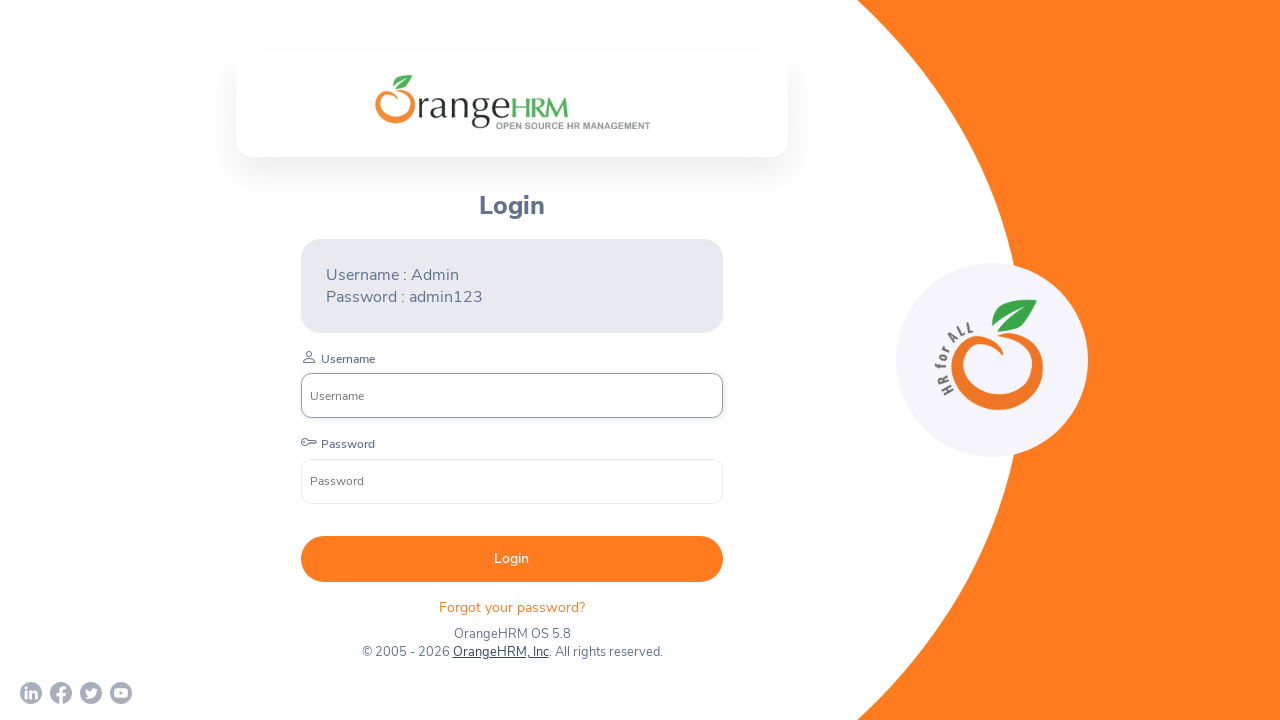

Retrieved bounding box of username input field
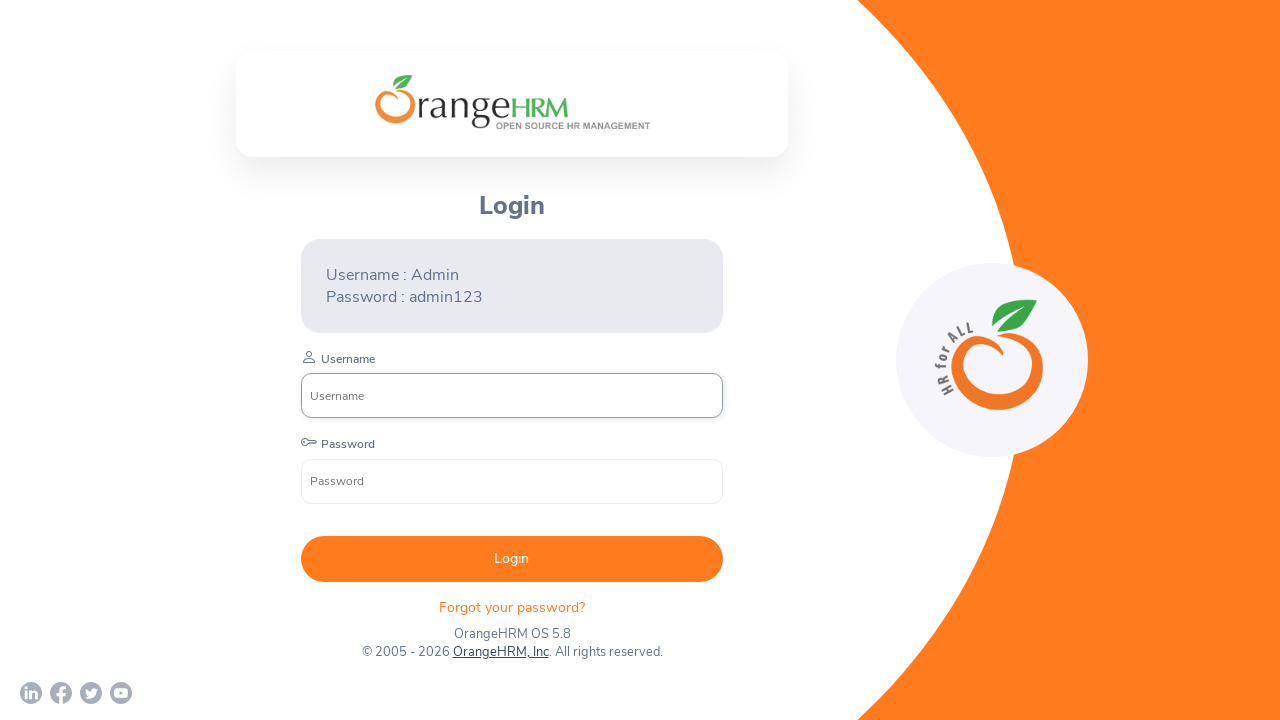

Retrieved bounding box of password input field
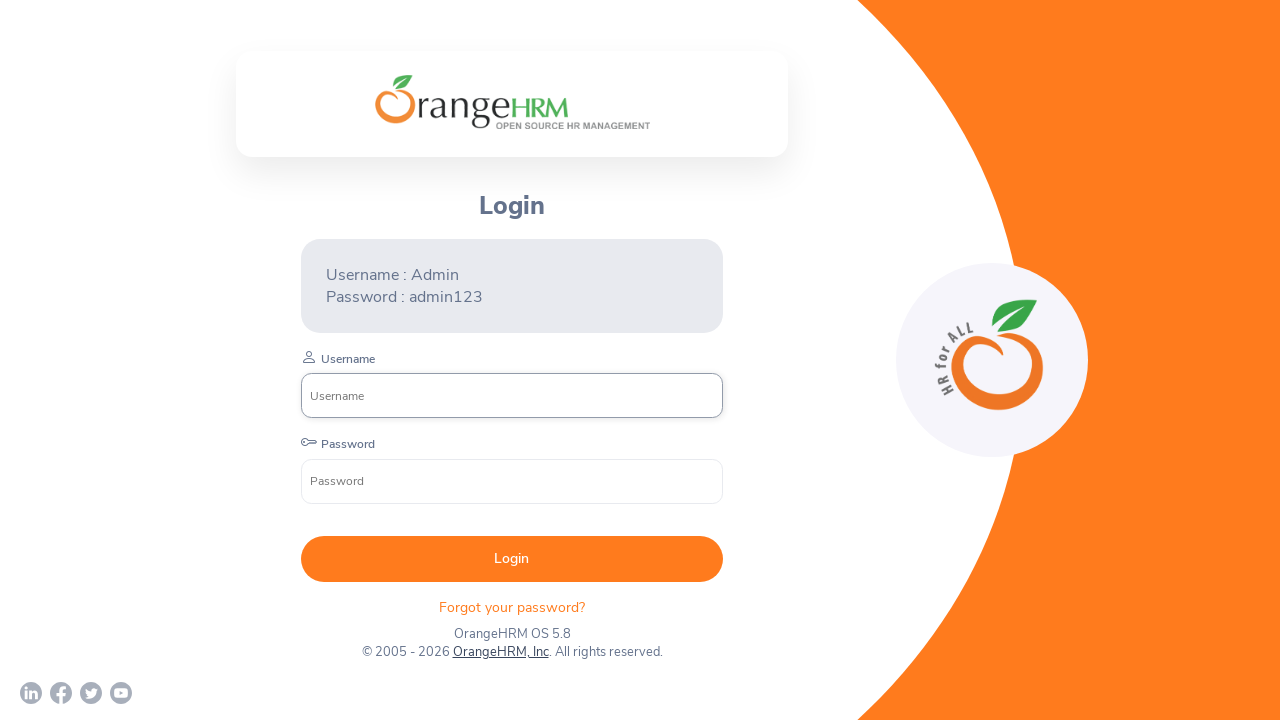

Verified that username and password input fields are horizontally aligned (X-coordinates match)
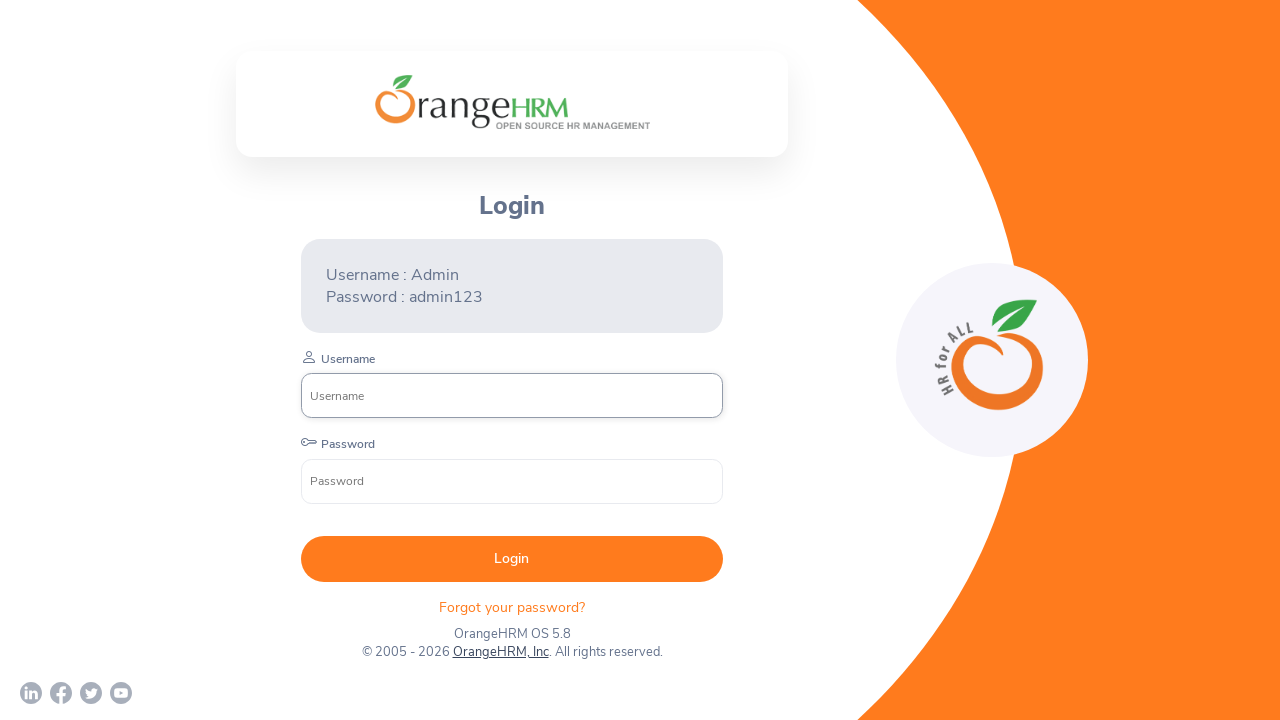

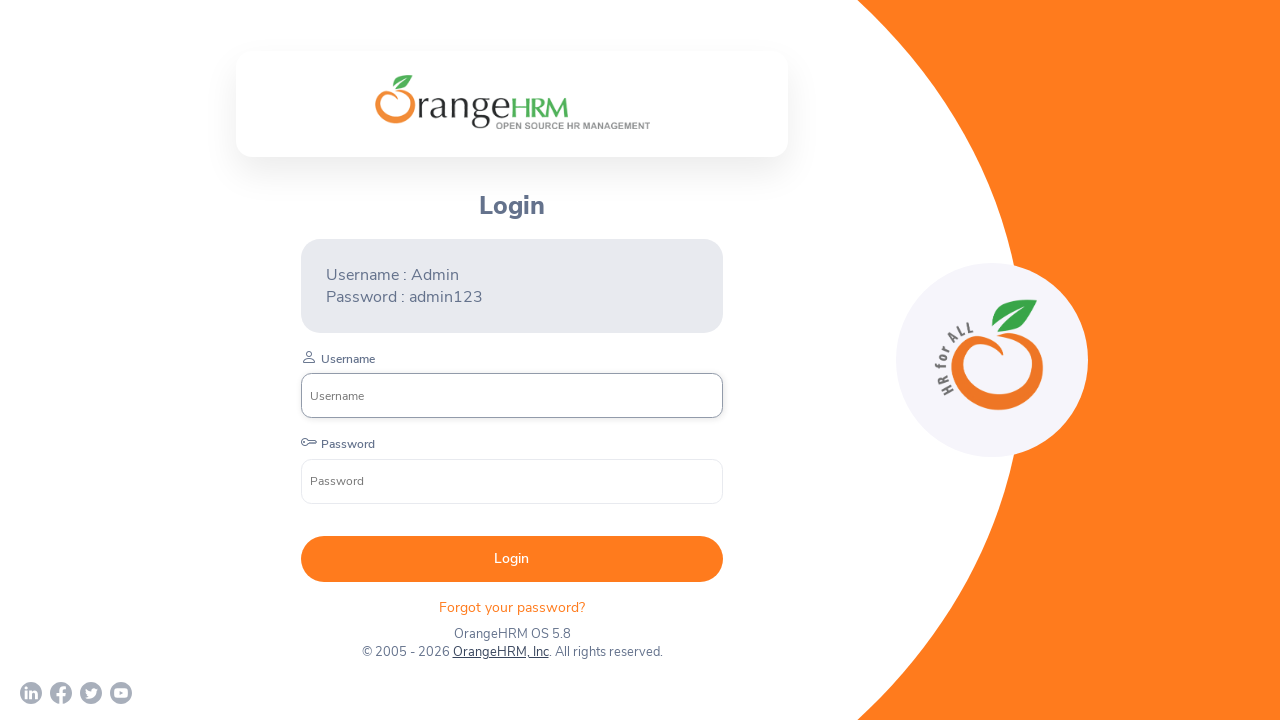